Tests a mathematical function graphing calculator by entering a polynomial equation and clicking the draw button to render the graph

Starting URL: https://www.matemaks.pl/program-do-rysowania-wykresow-funkcji.html

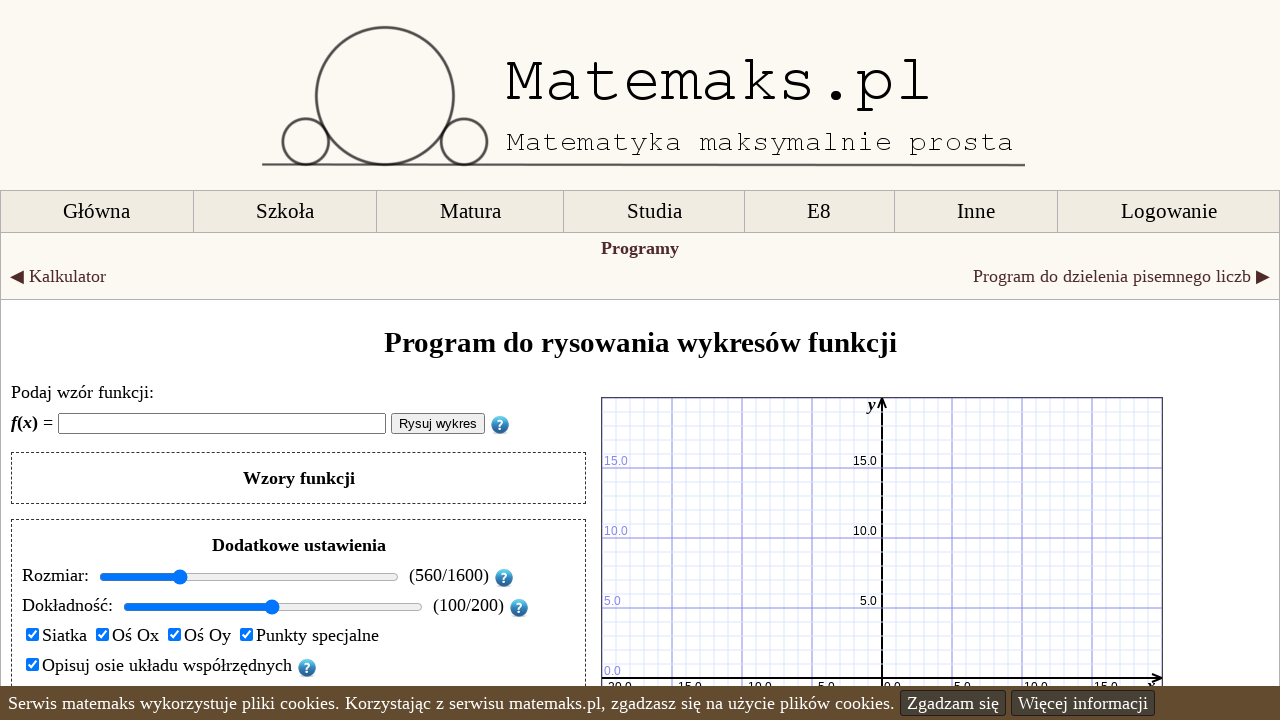

Clicked on the function input field at (222, 424) on #wzor_funkcji
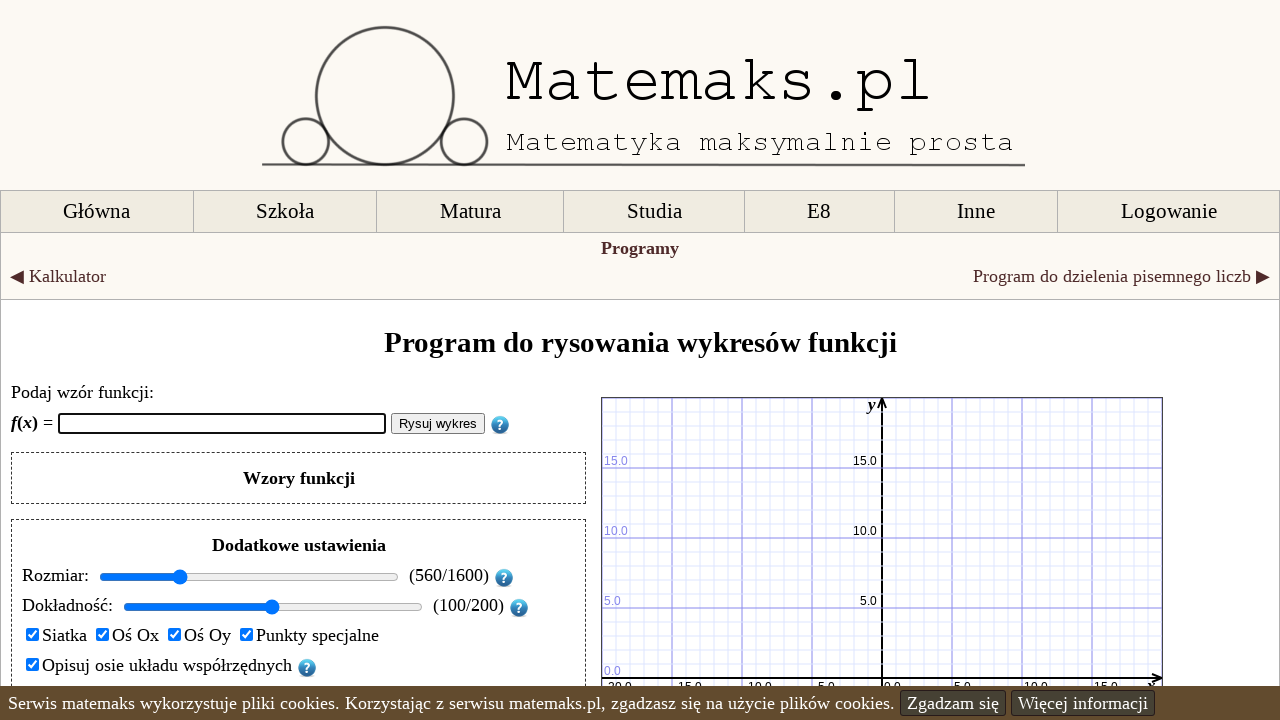

Entered polynomial equation '2x^4 - 5x + 10' into the function input field on #wzor_funkcji
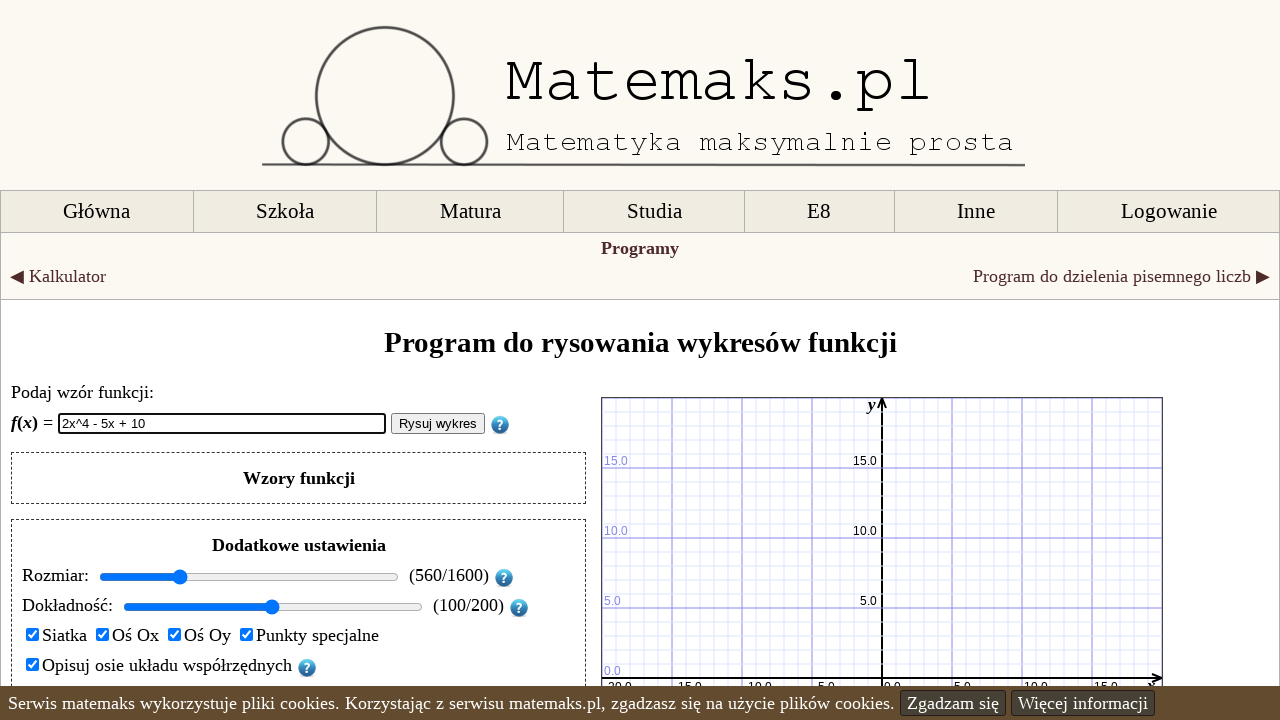

Clicked the draw button to render the graph at (438, 424) on #rysuj_button
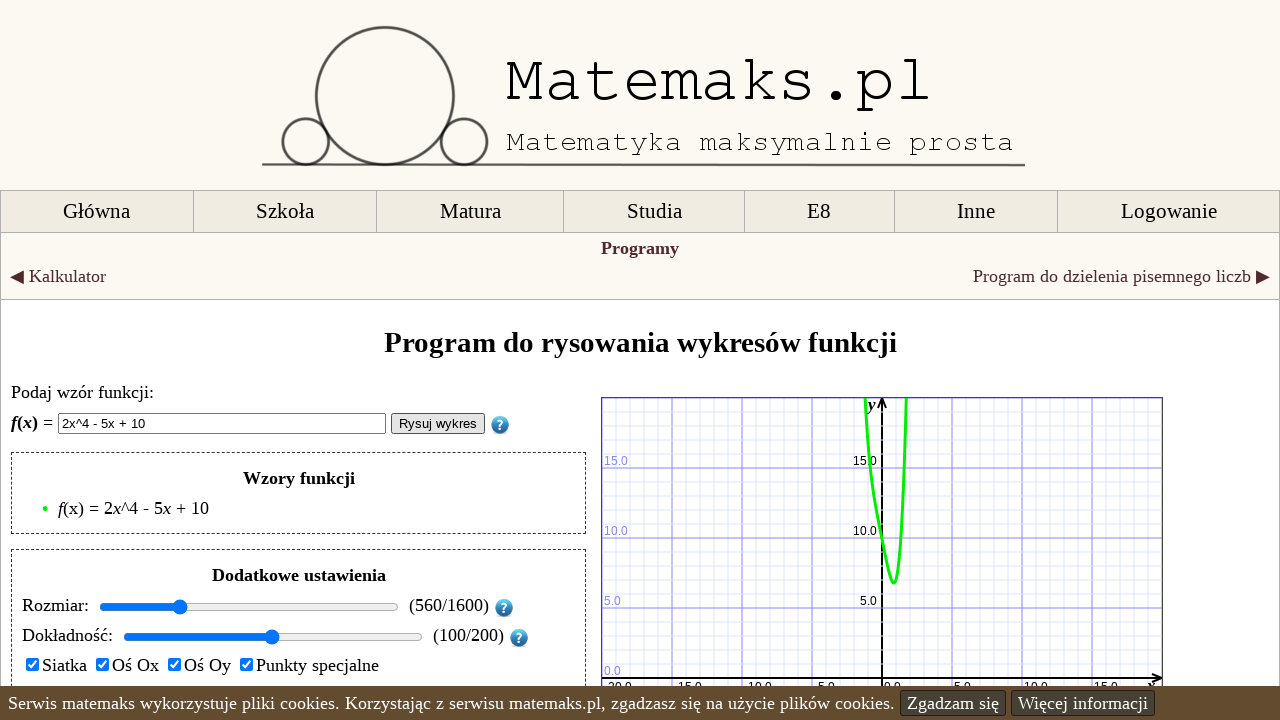

Waited for the graph to be rendered on canvas
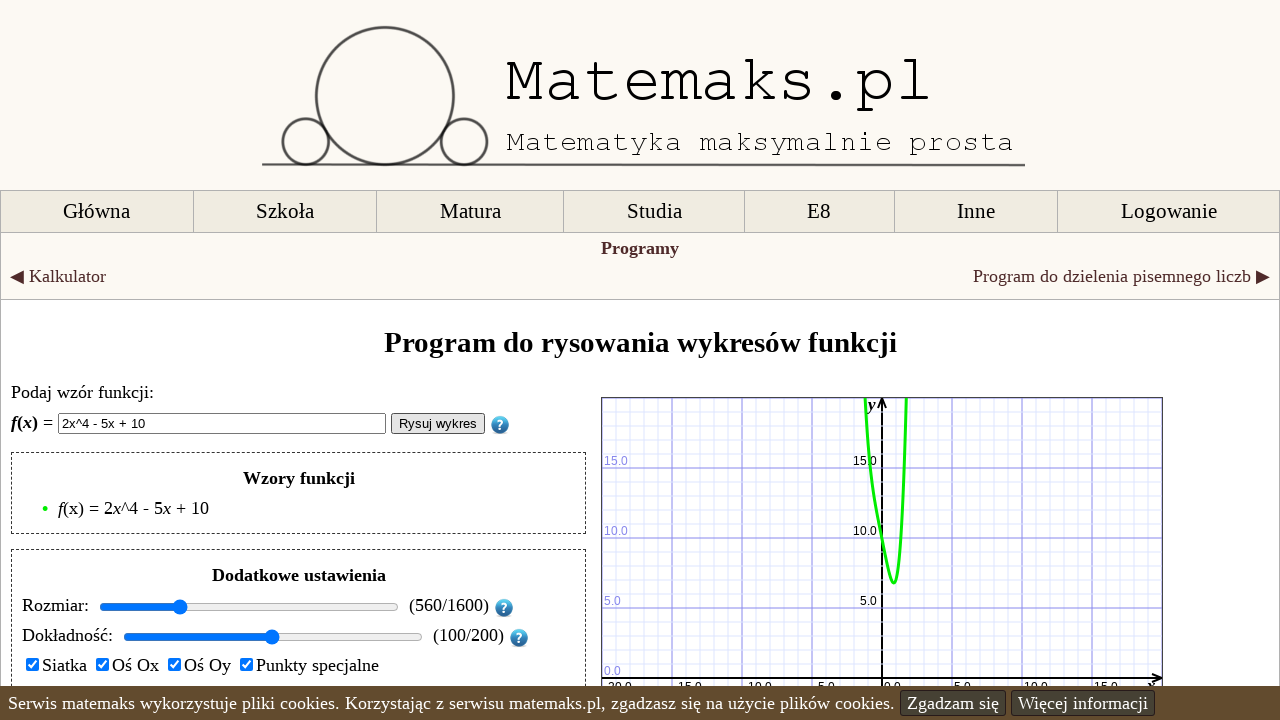

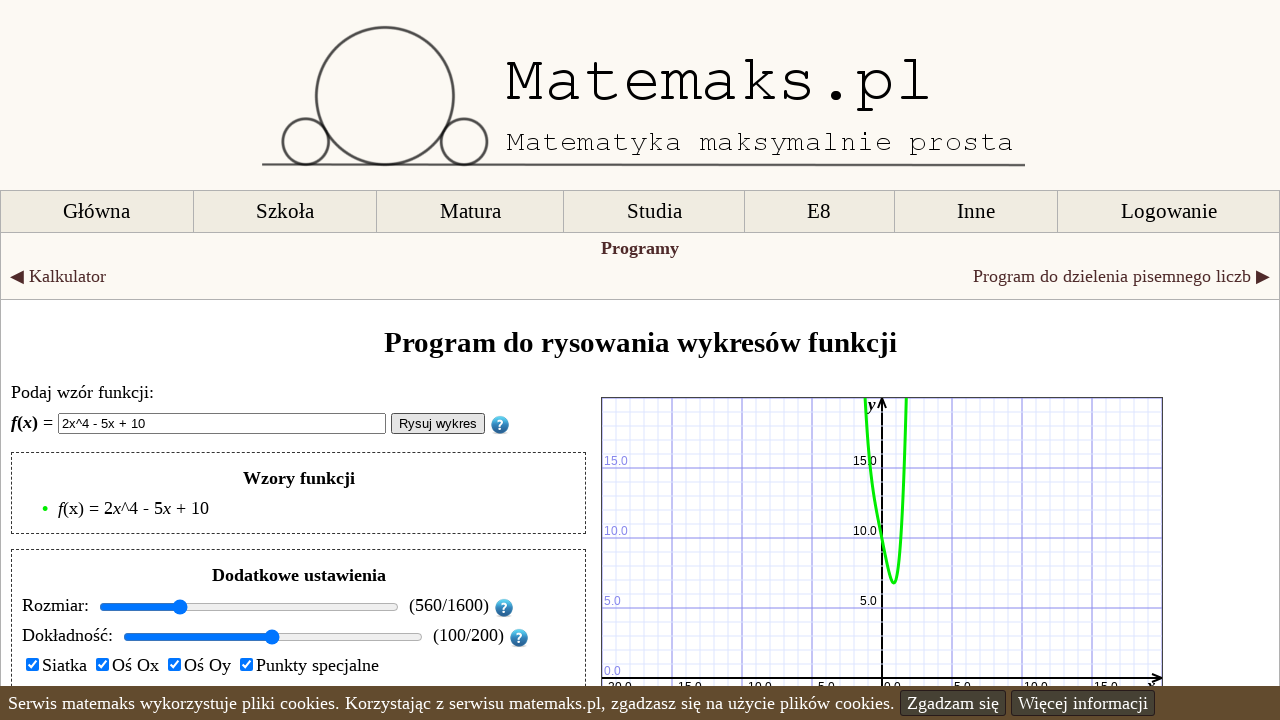